Navigates to Docuport and verifies that the page title contains "Docuport"

Starting URL: https://beta.docuport.app

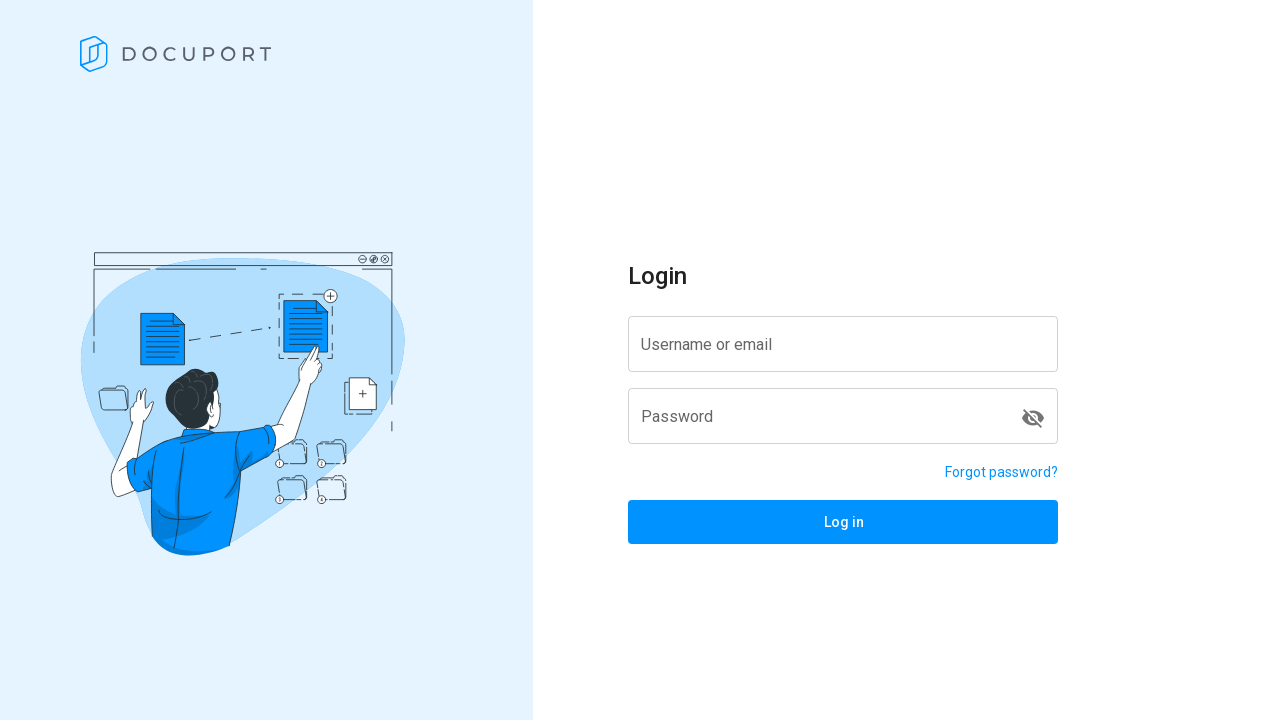

Navigated to Docuport at https://beta.docuport.app
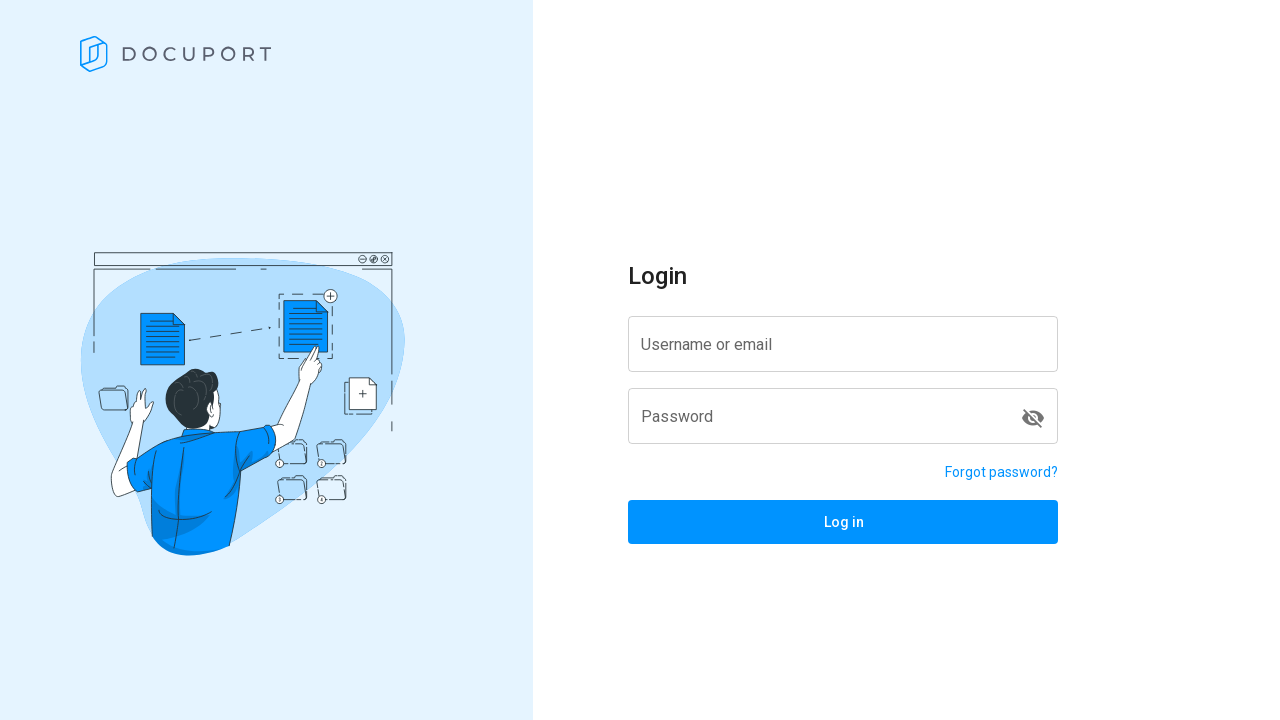

Verified page title contains 'Docuport' - actual title: 'Docuport'
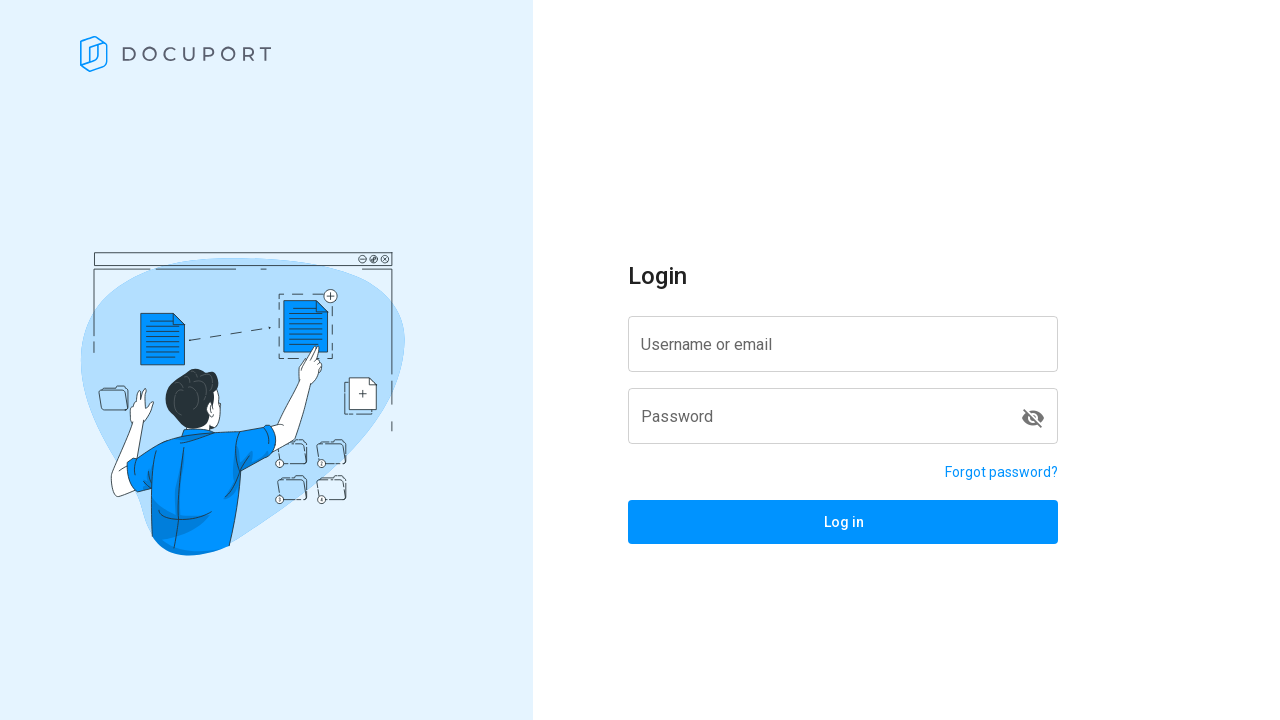

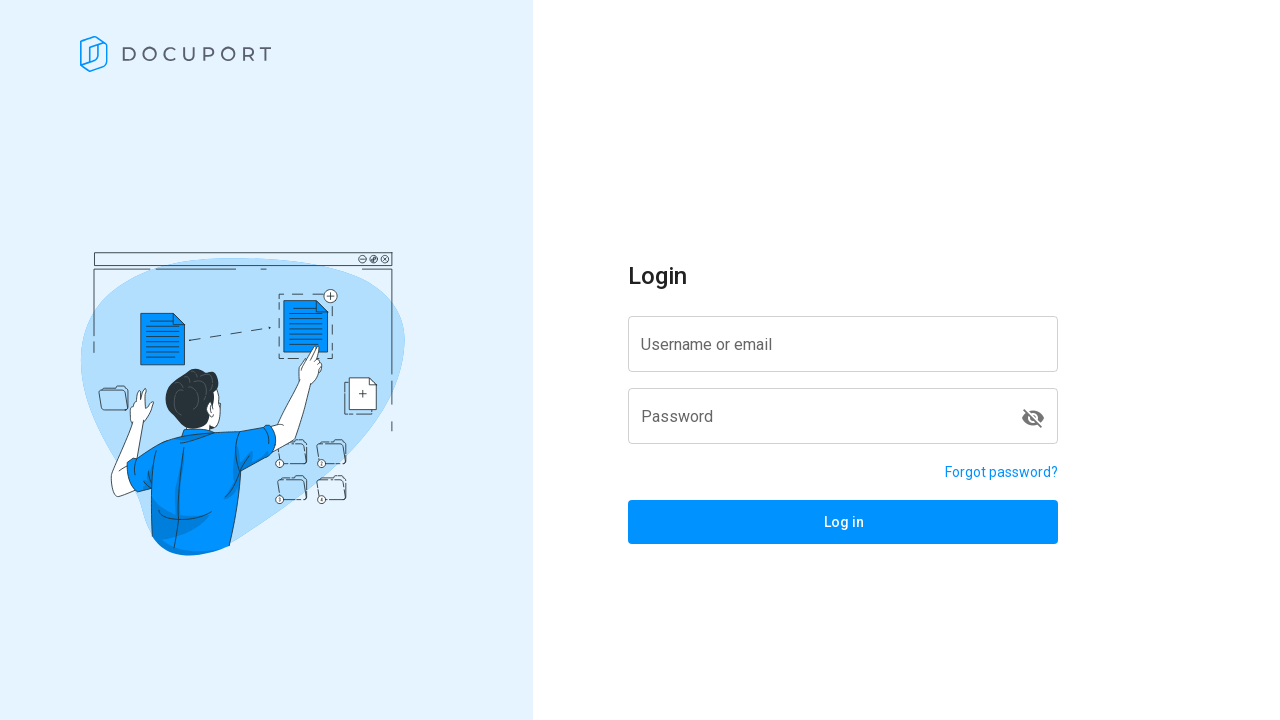